Tests navigation by clicking the Home link and verifying the page title changes to "Practice"

Starting URL: https://practice.cydeo.com/inputs

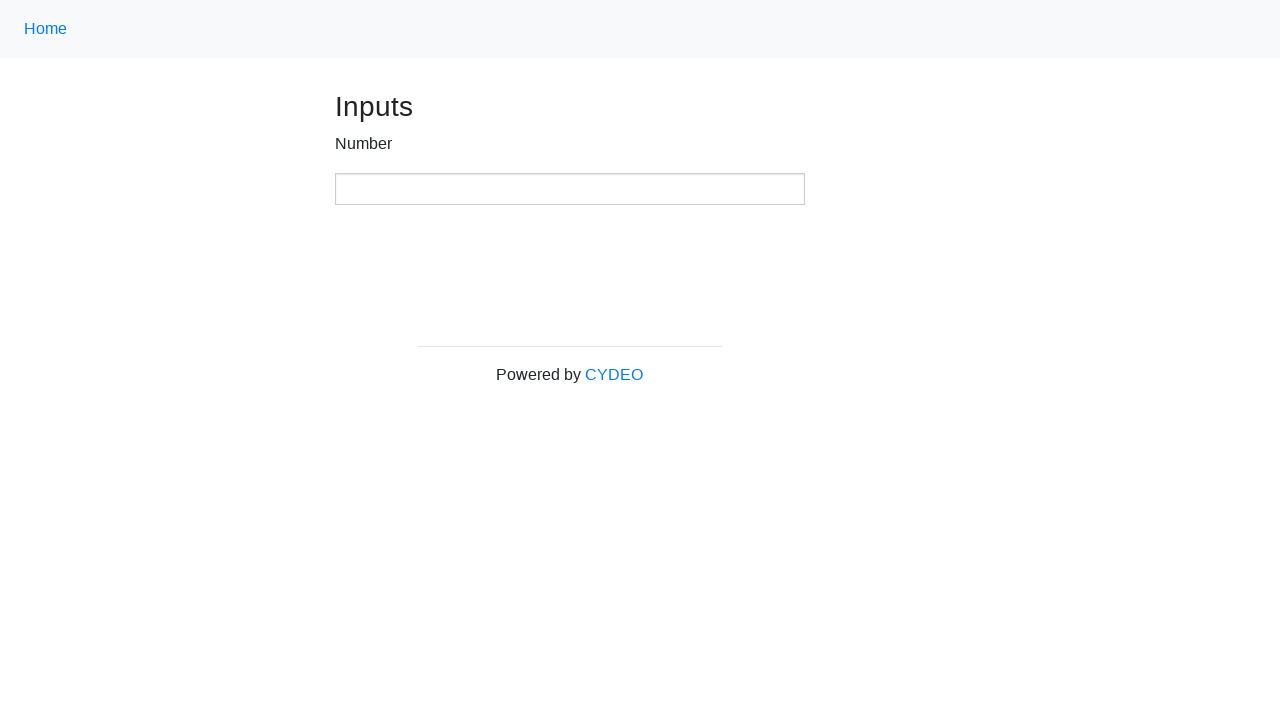

Clicked Home link using class name '.nav-link' at (46, 29) on .nav-link
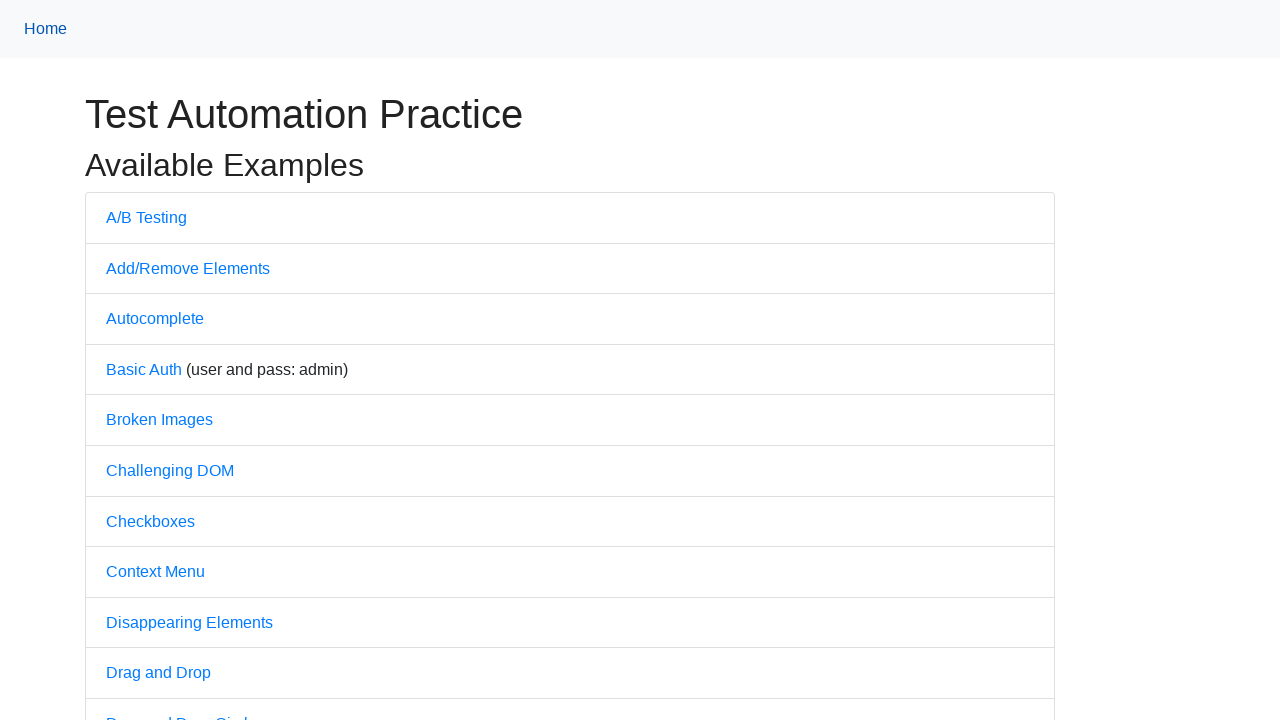

Waited for page load to complete
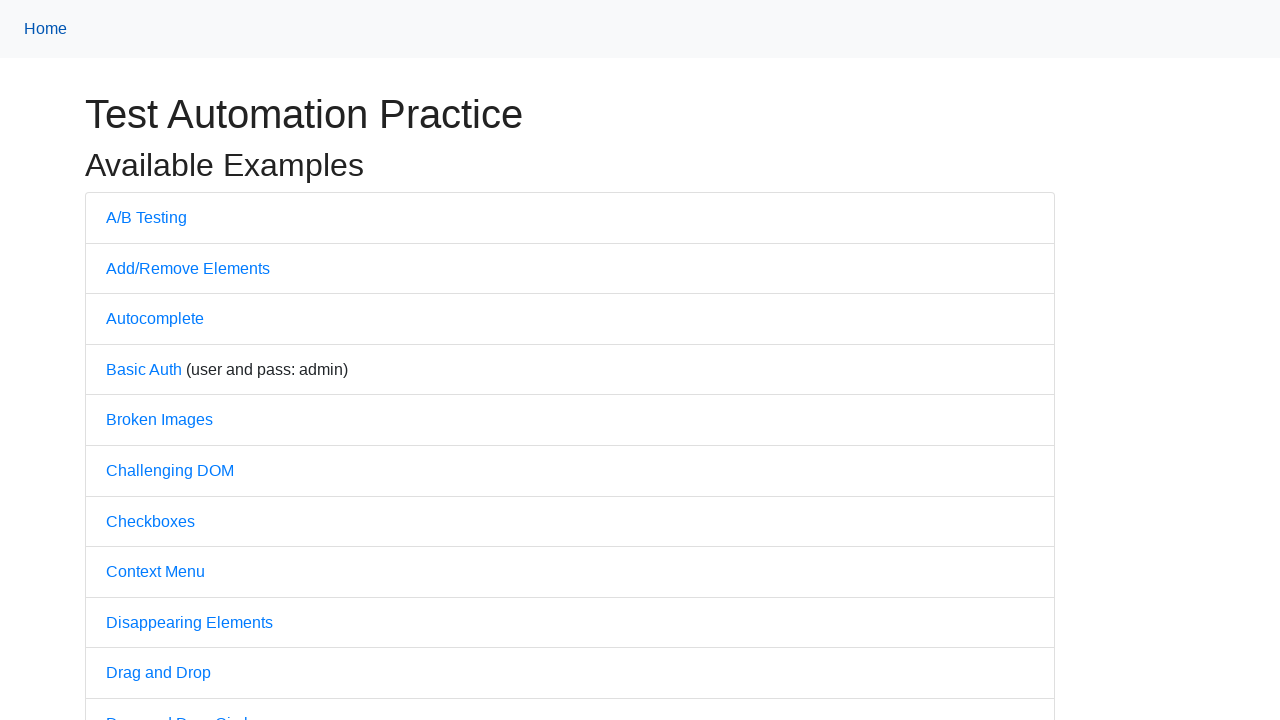

Verified page title changed to 'Practice'
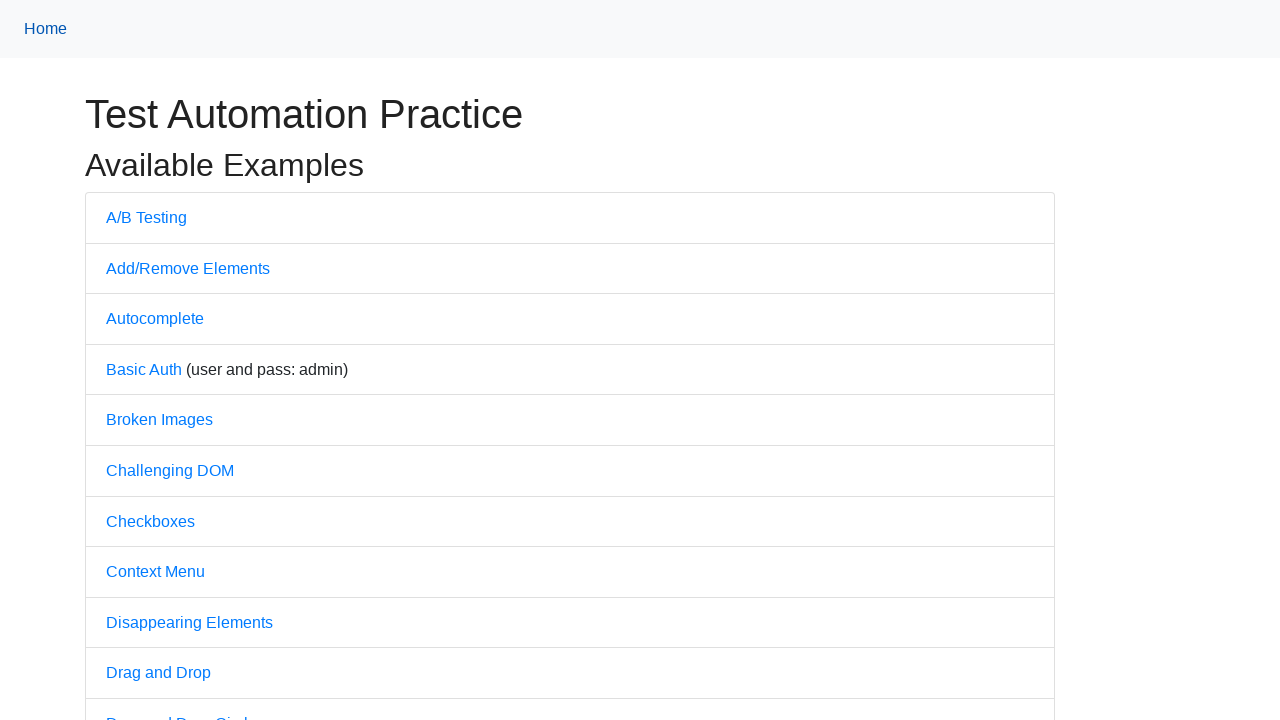

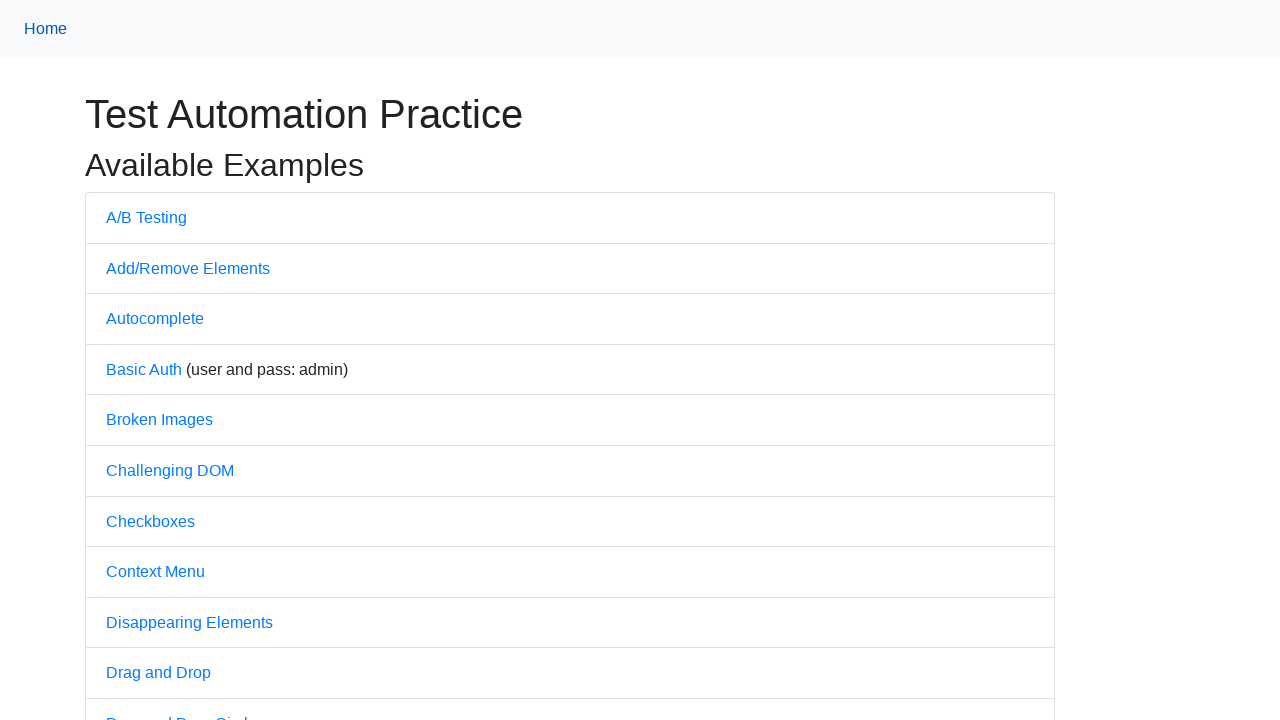